Tests keyboard input events by sending keystrokes and performing keyboard shortcuts like Ctrl+A and Ctrl+C

Starting URL: https://v1.training-support.net/selenium/input-events

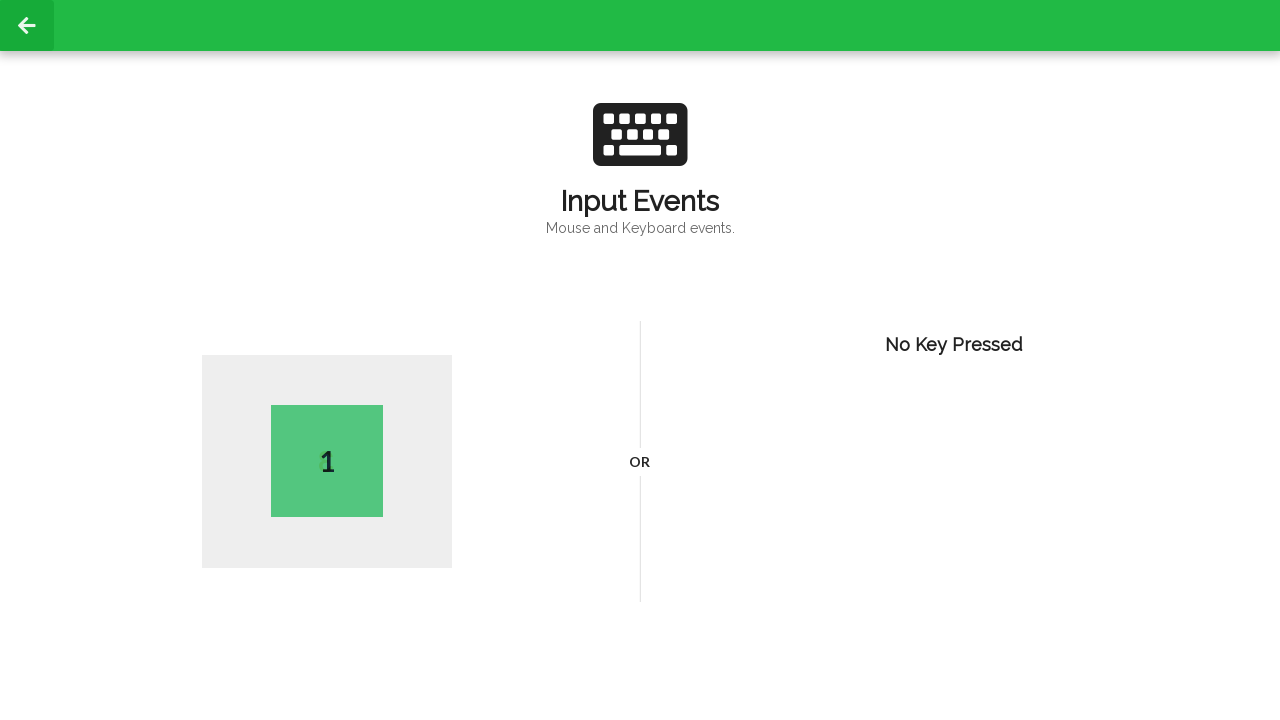

Typed letter 'B' using keyboard
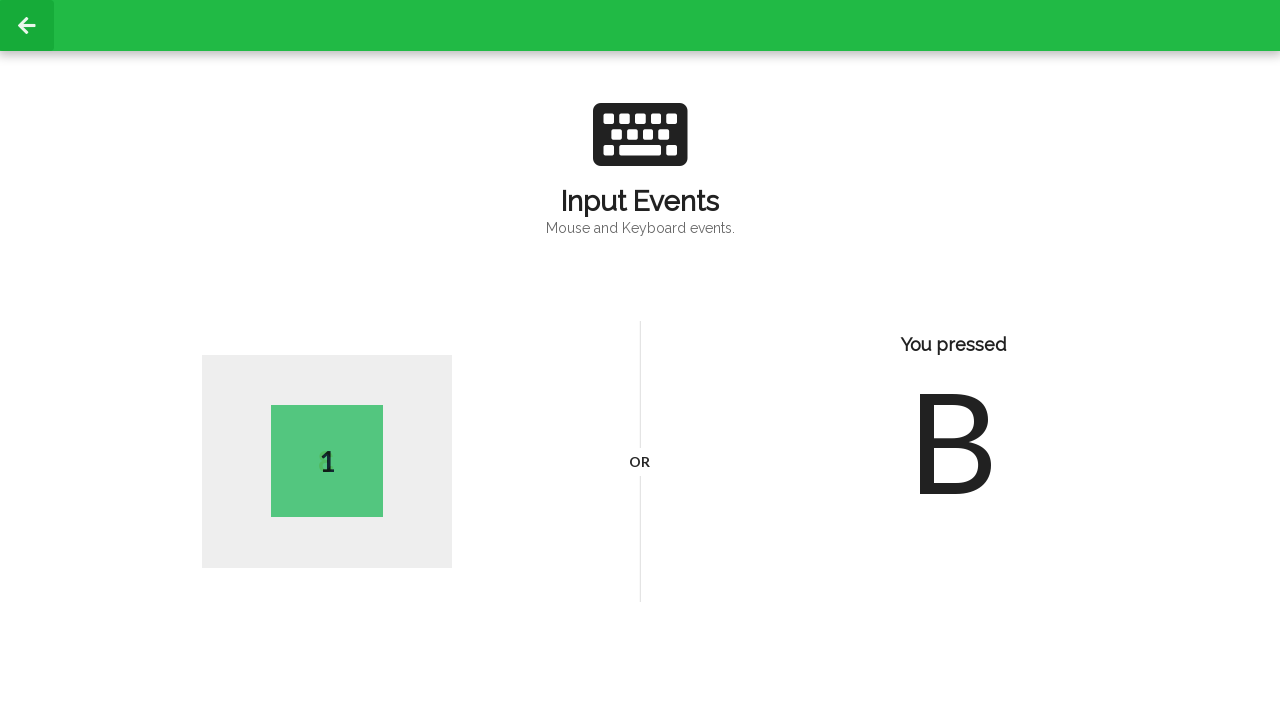

Pressed Ctrl+A to select all content
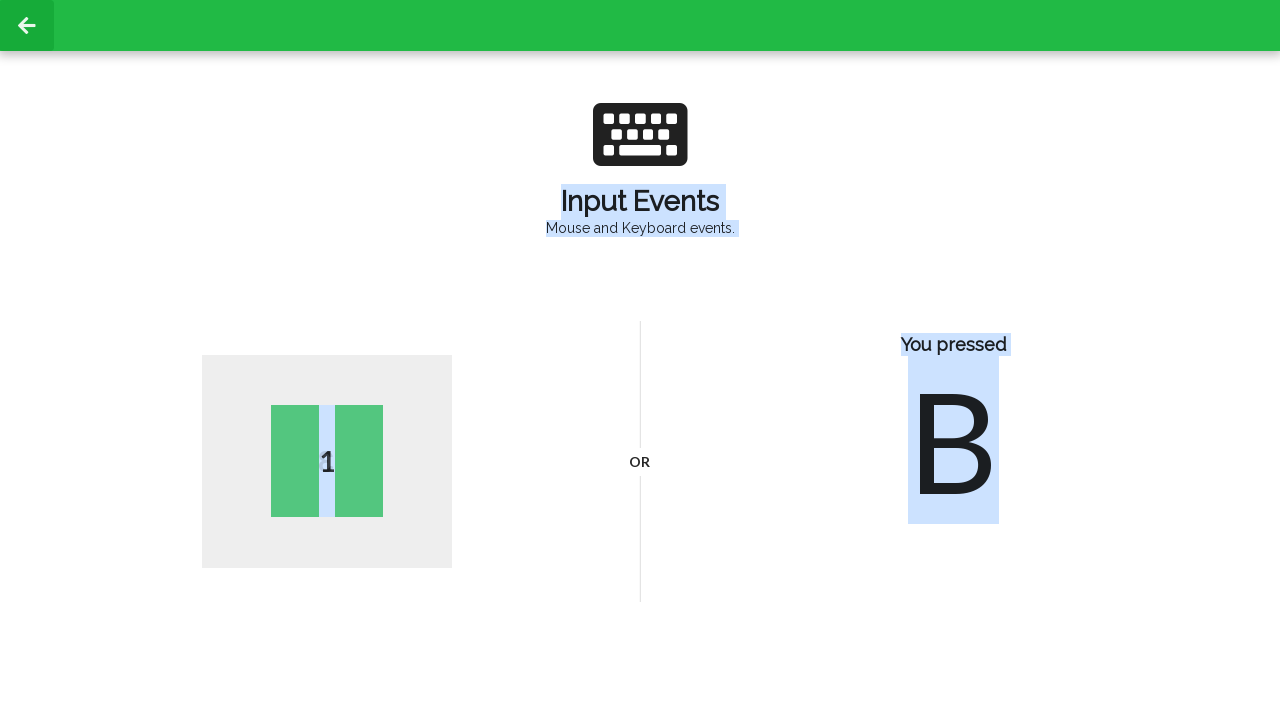

Pressed Ctrl+C to copy selected content
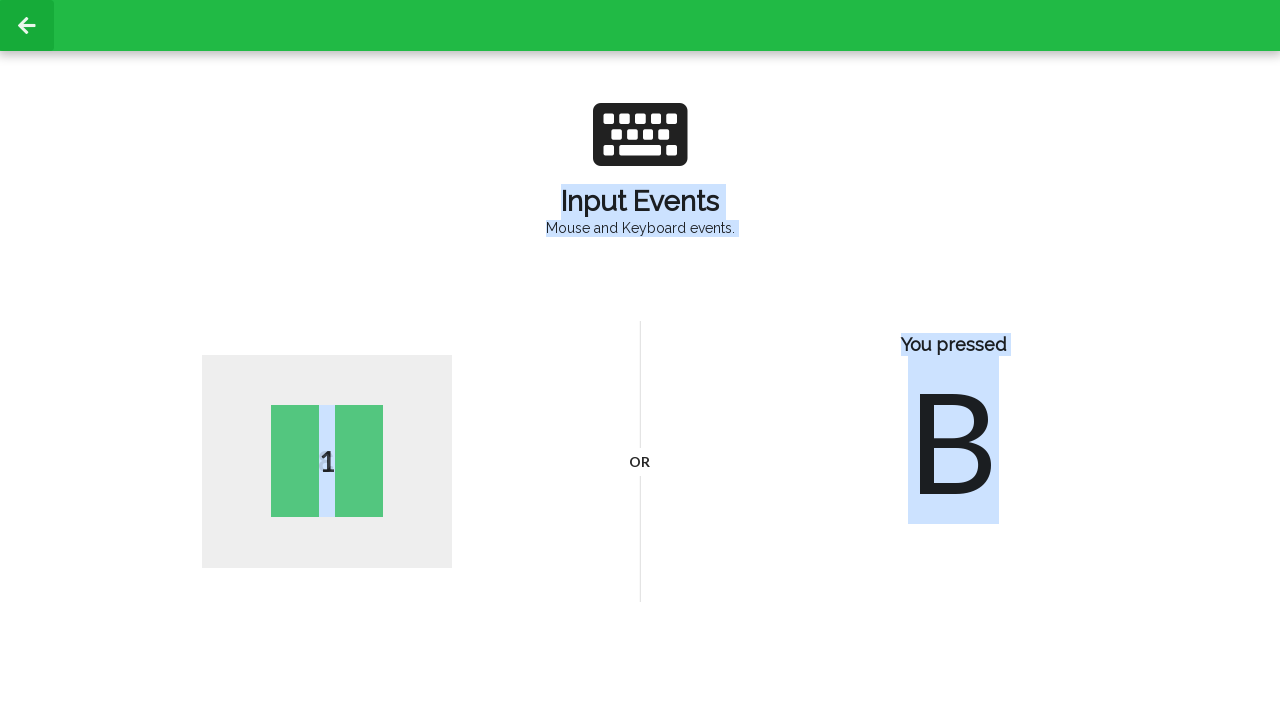

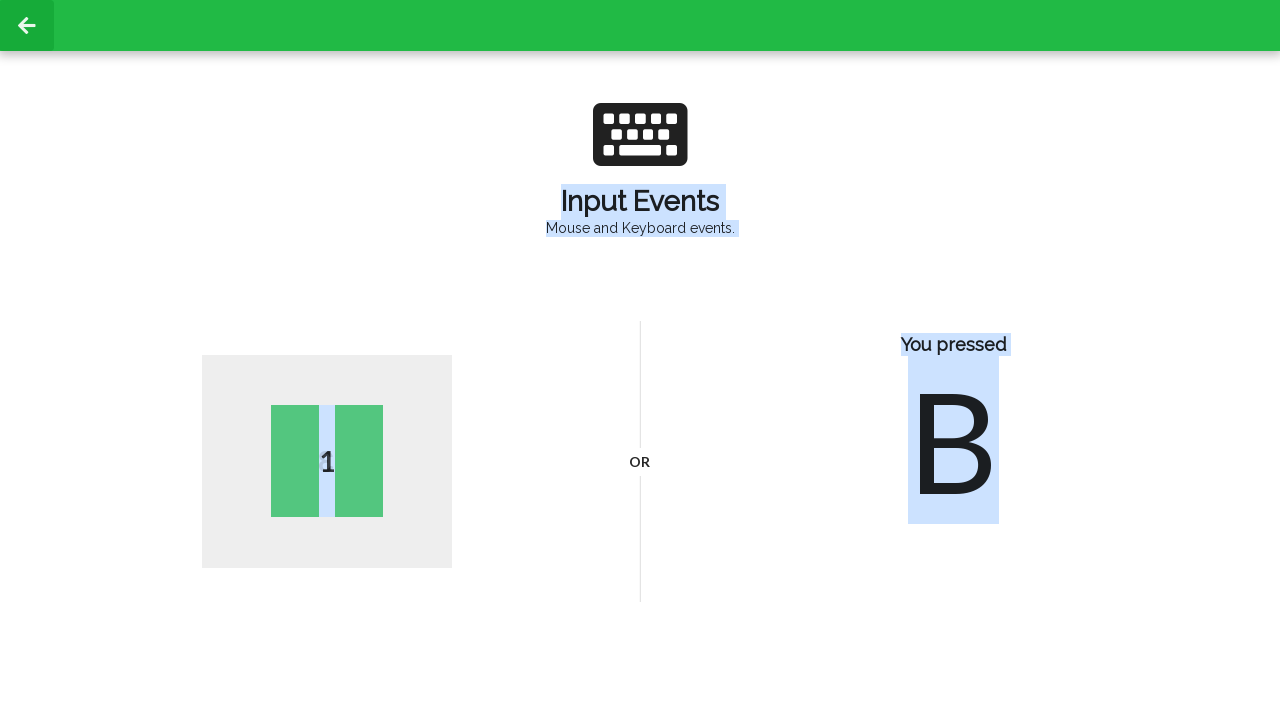